Tests tooltip functionality by hovering over an input field and verifying the tooltip appears

Starting URL: https://automationfc.github.io/jquery-tooltip/

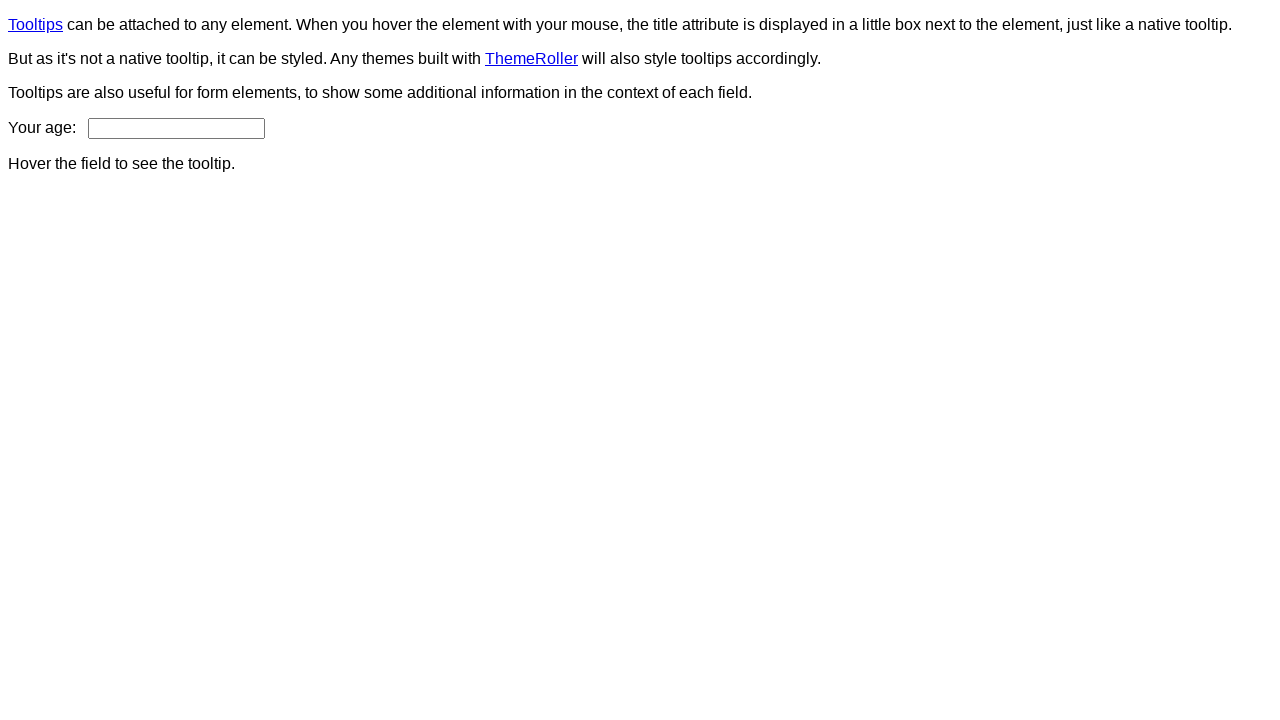

Hovered over age input field to trigger tooltip at (176, 128) on input#age
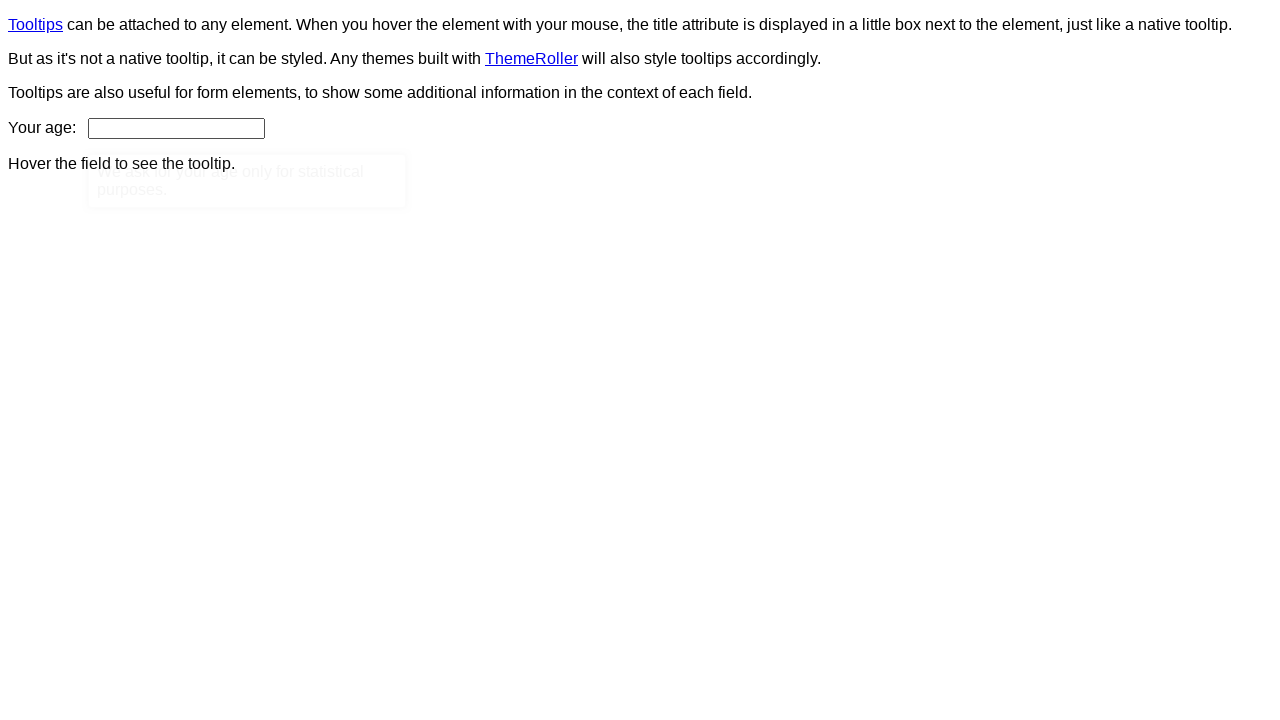

Verified tooltip content is displayed
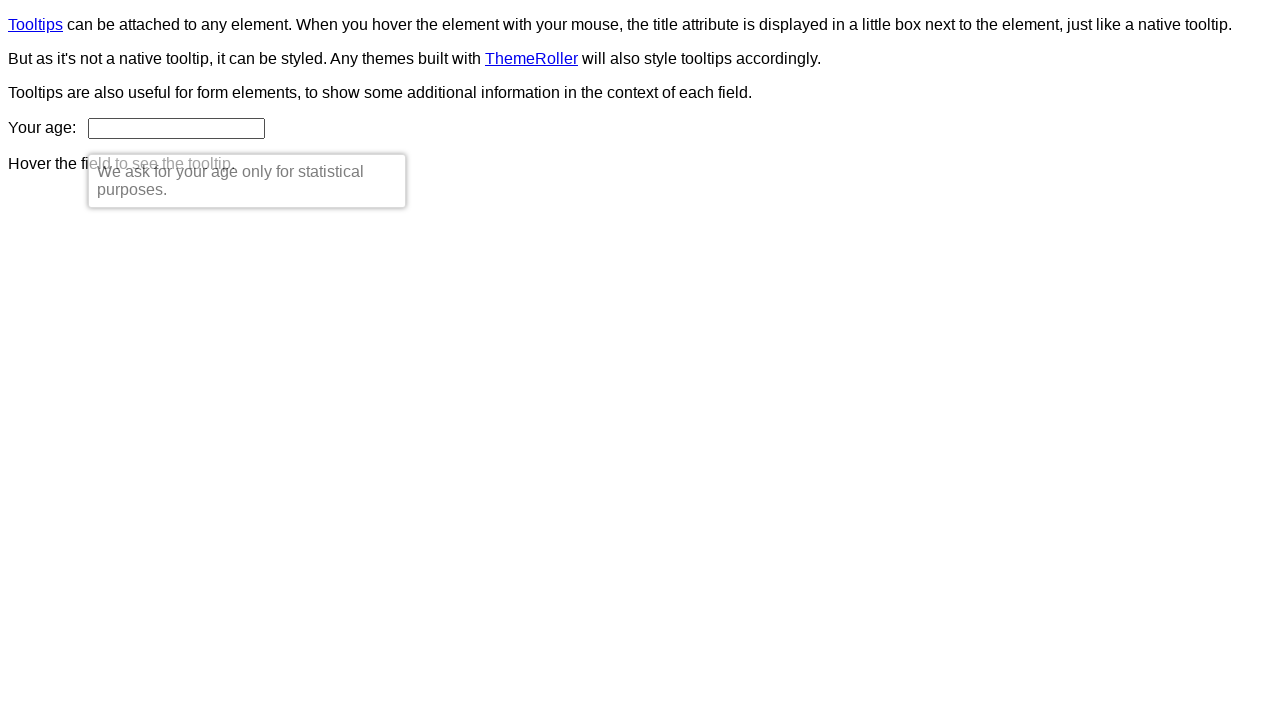

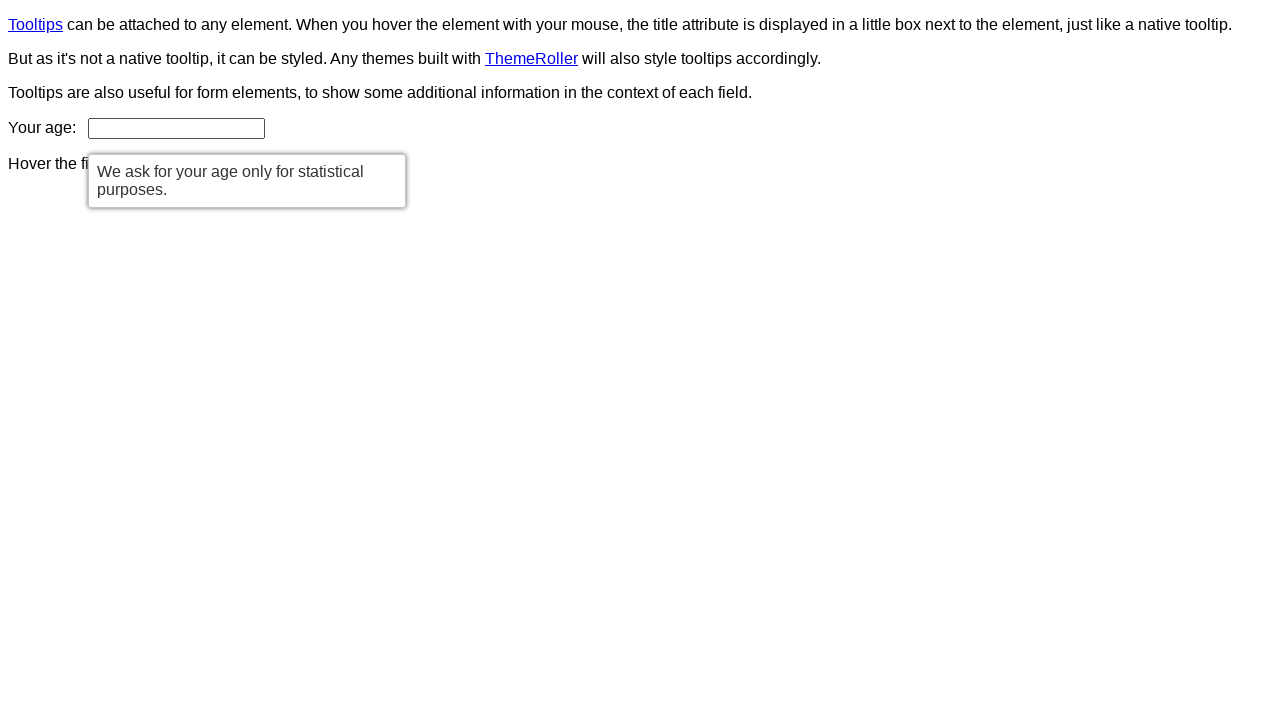